Tests a registration form by filling in first name, last name, and email fields, then submitting the form and verifying successful registration message

Starting URL: http://suninjuly.github.io/registration1.html

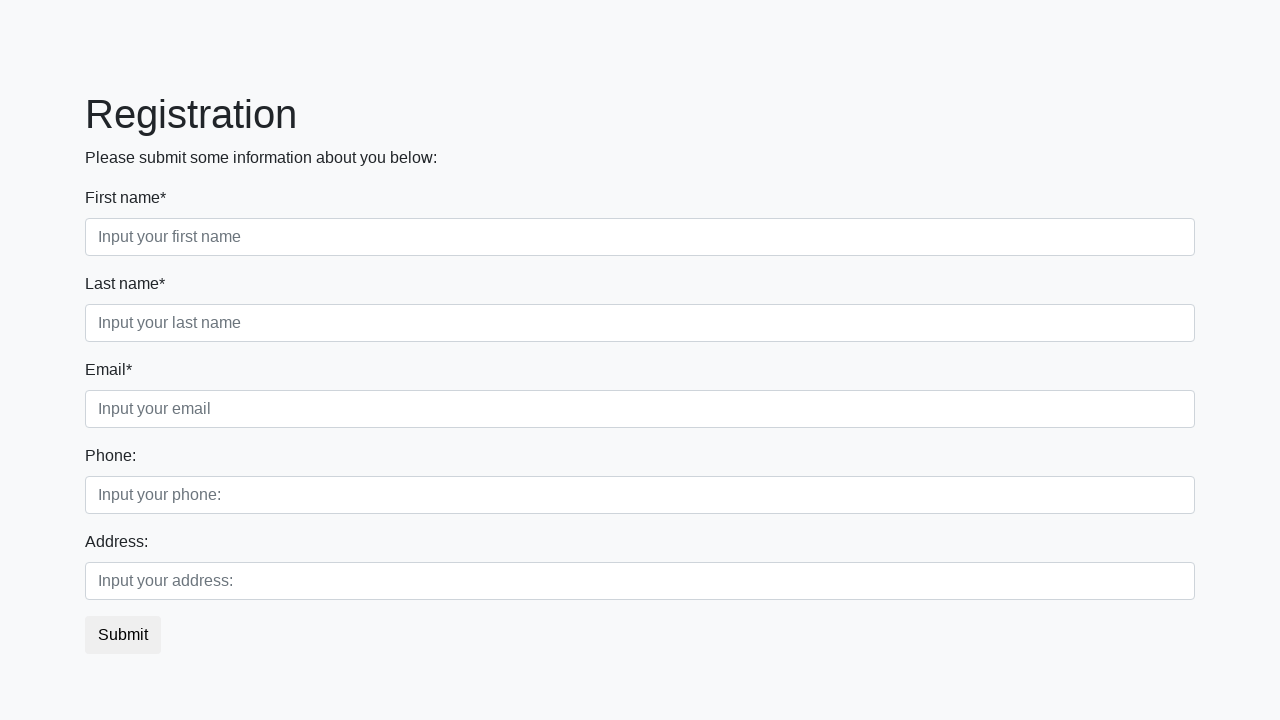

Filled first name field with 'Ivan' on input[placeholder='Input your first name']
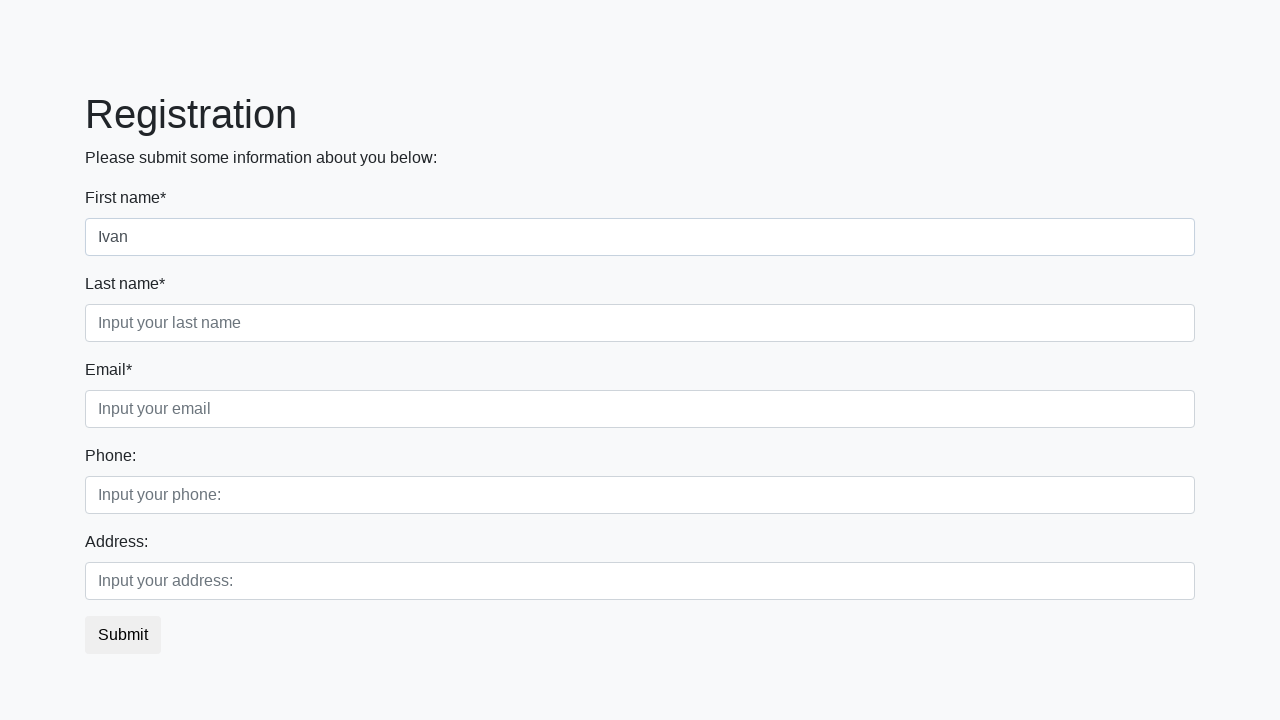

Filled last name field with 'Petrov' on input[placeholder='Input your last name']
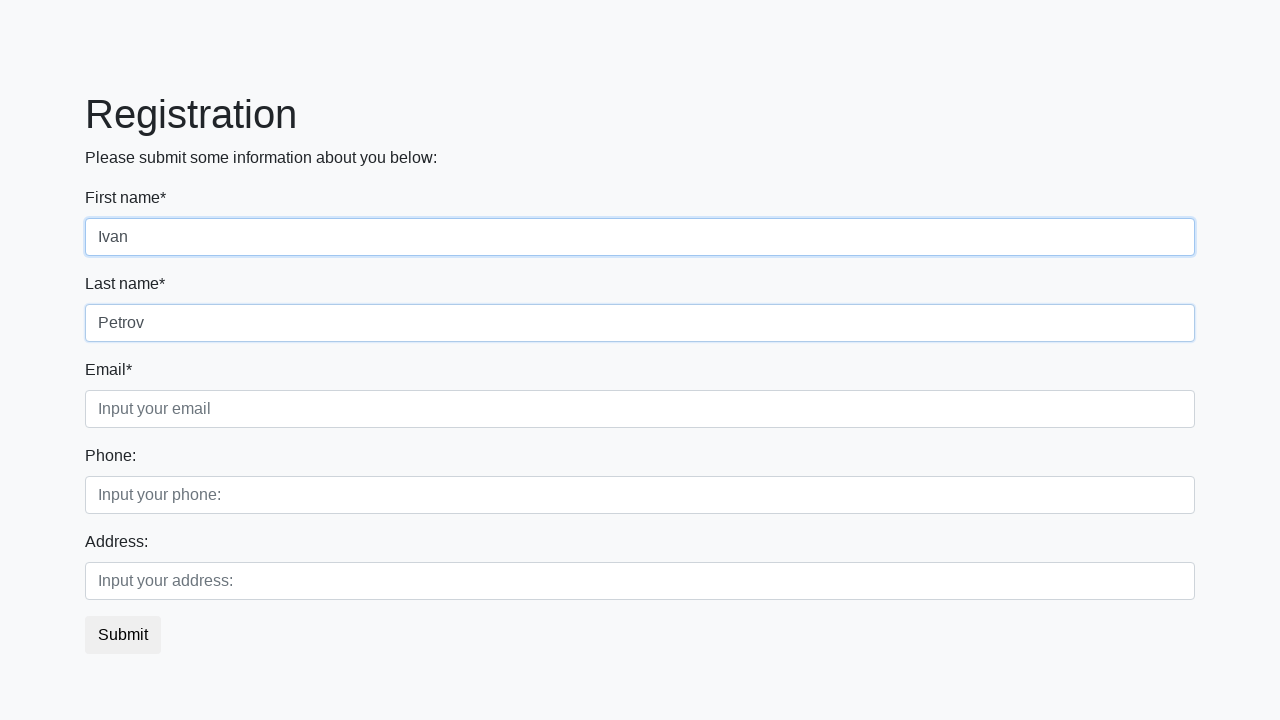

Filled email field with 'test.user@example.com' on input[placeholder='Input your email']
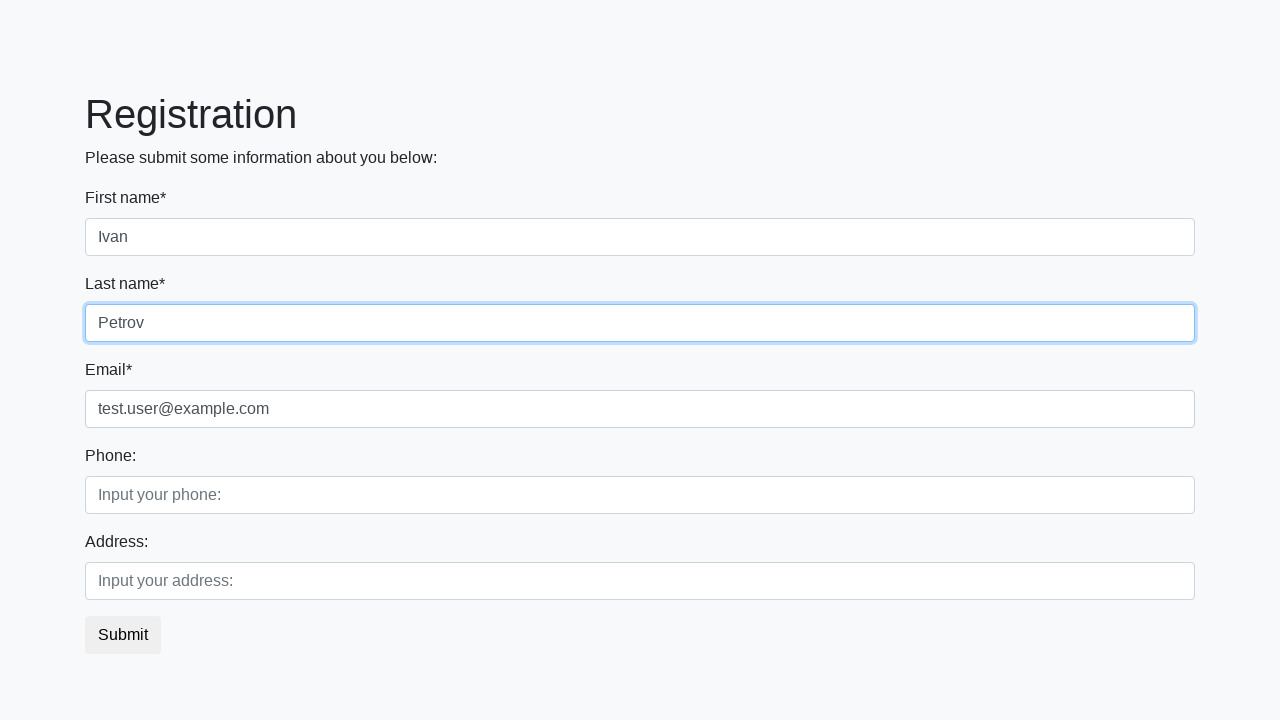

Clicked submit button to register at (123, 635) on button.btn
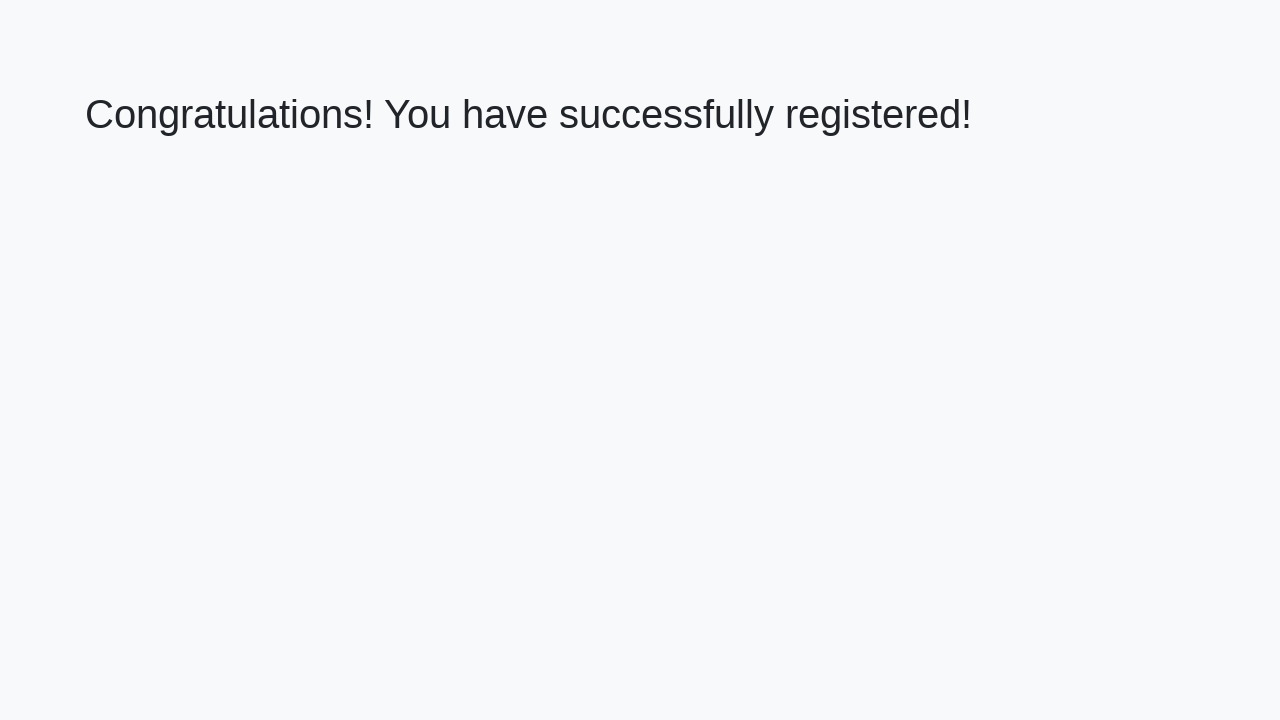

Success message header loaded
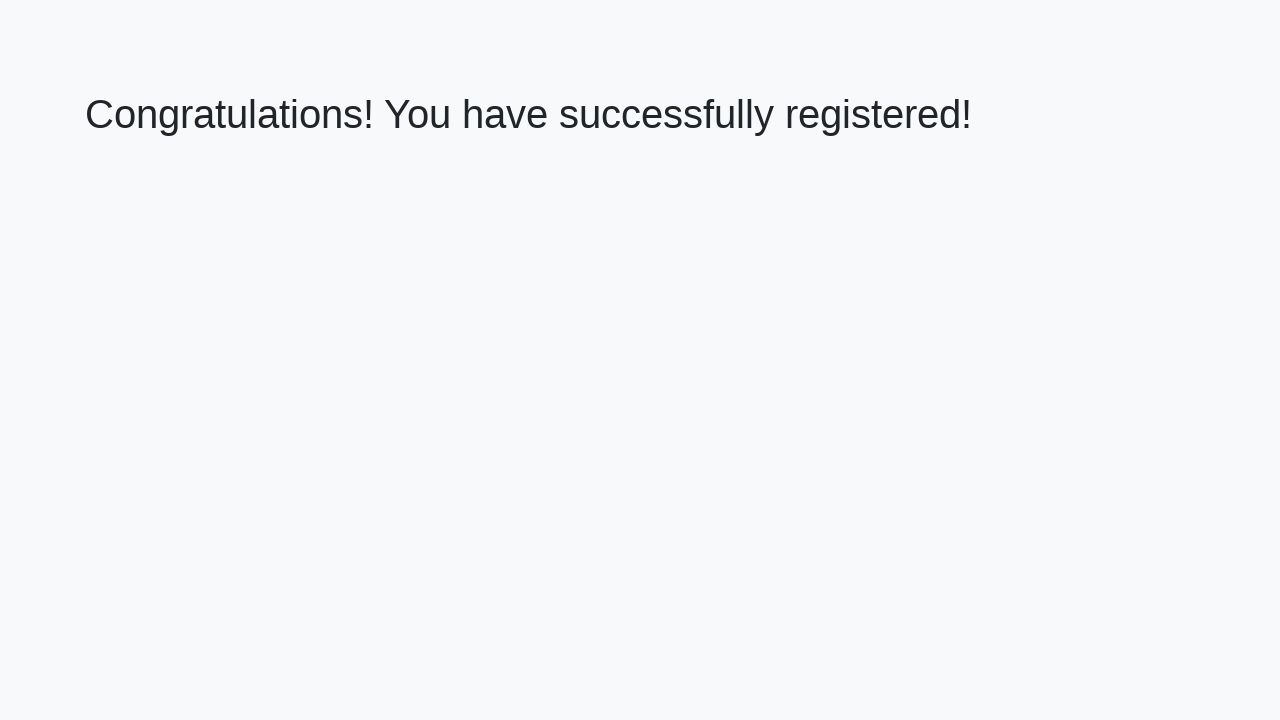

Retrieved success message text
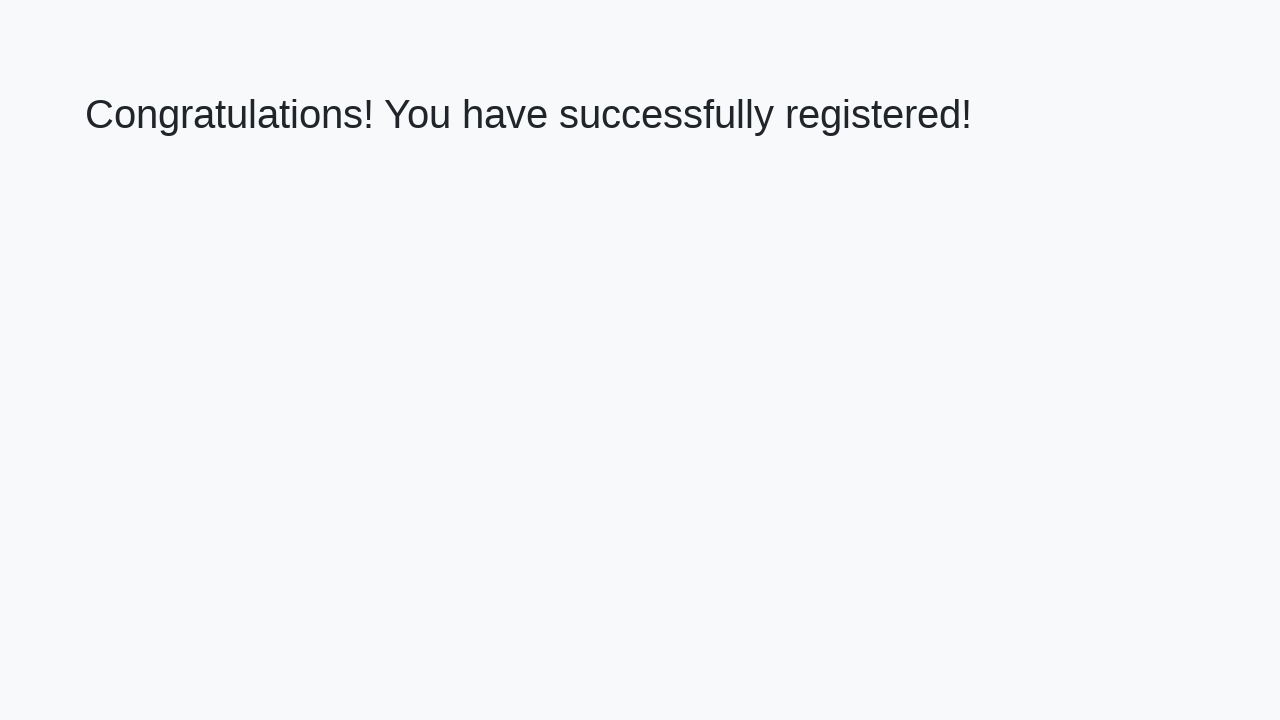

Verified registration success message matches expected text
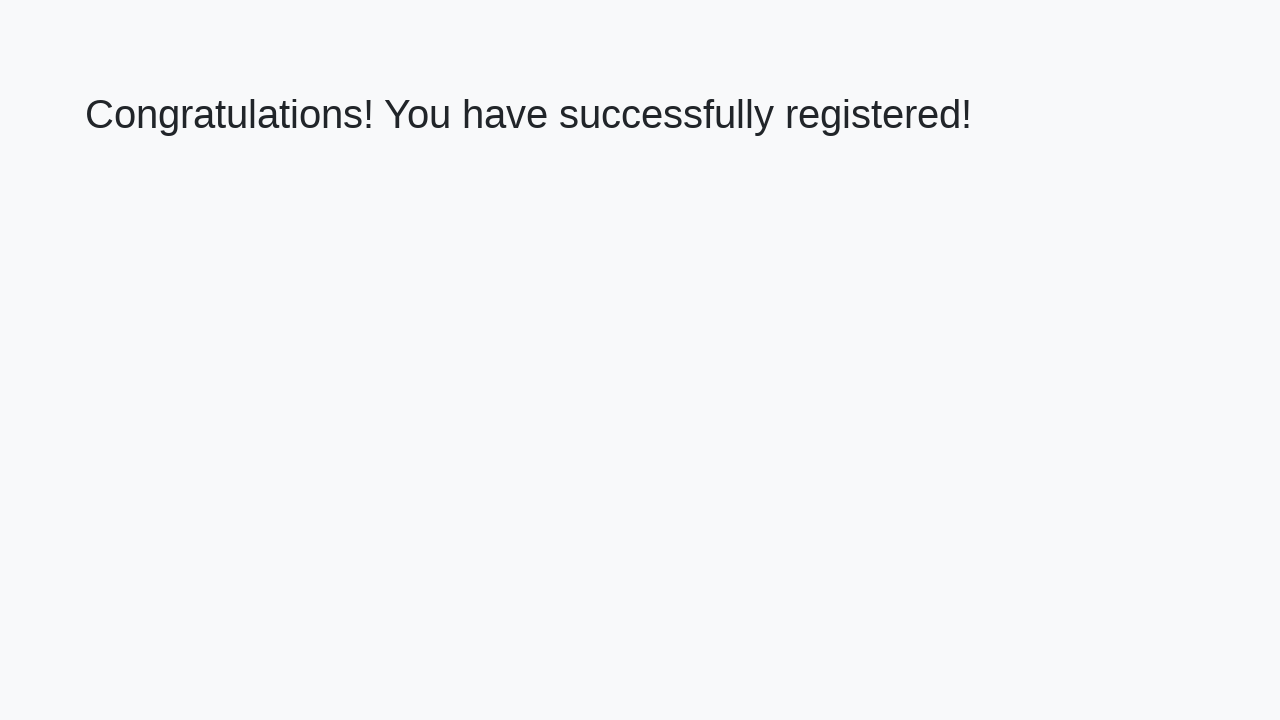

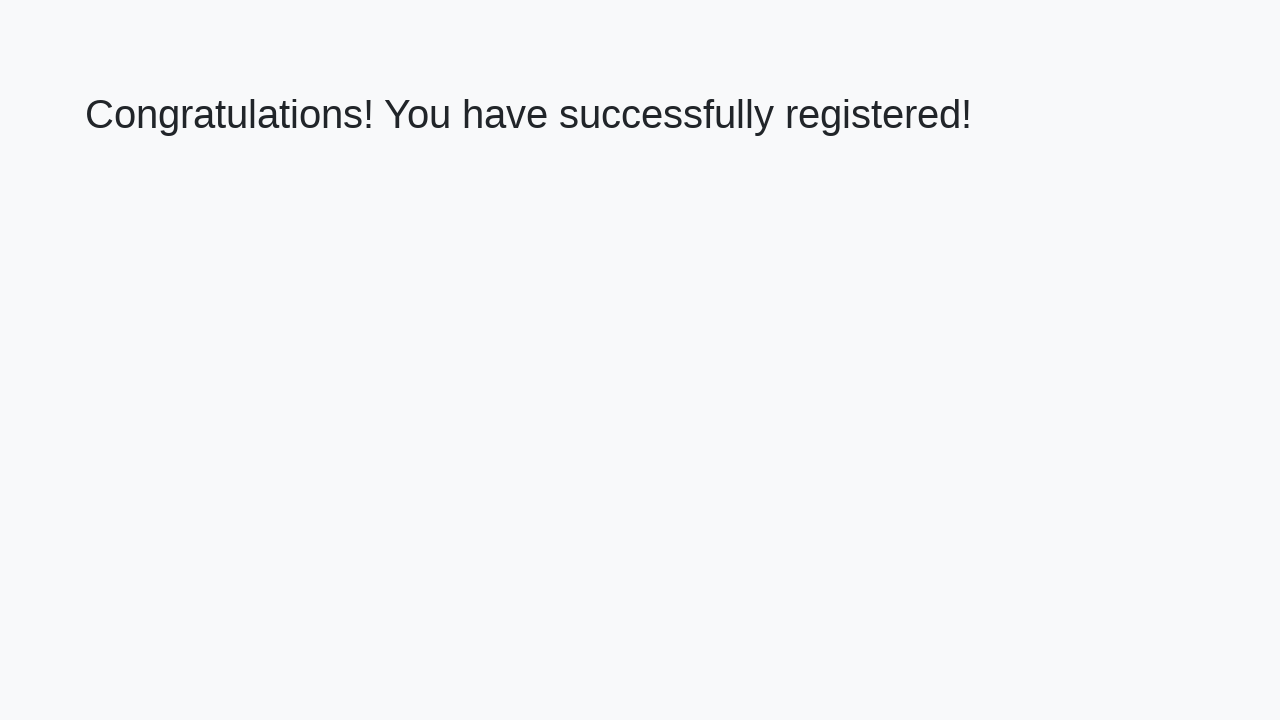